Tests that edits are cancelled when pressing Escape key.

Starting URL: https://demo.playwright.dev/todomvc

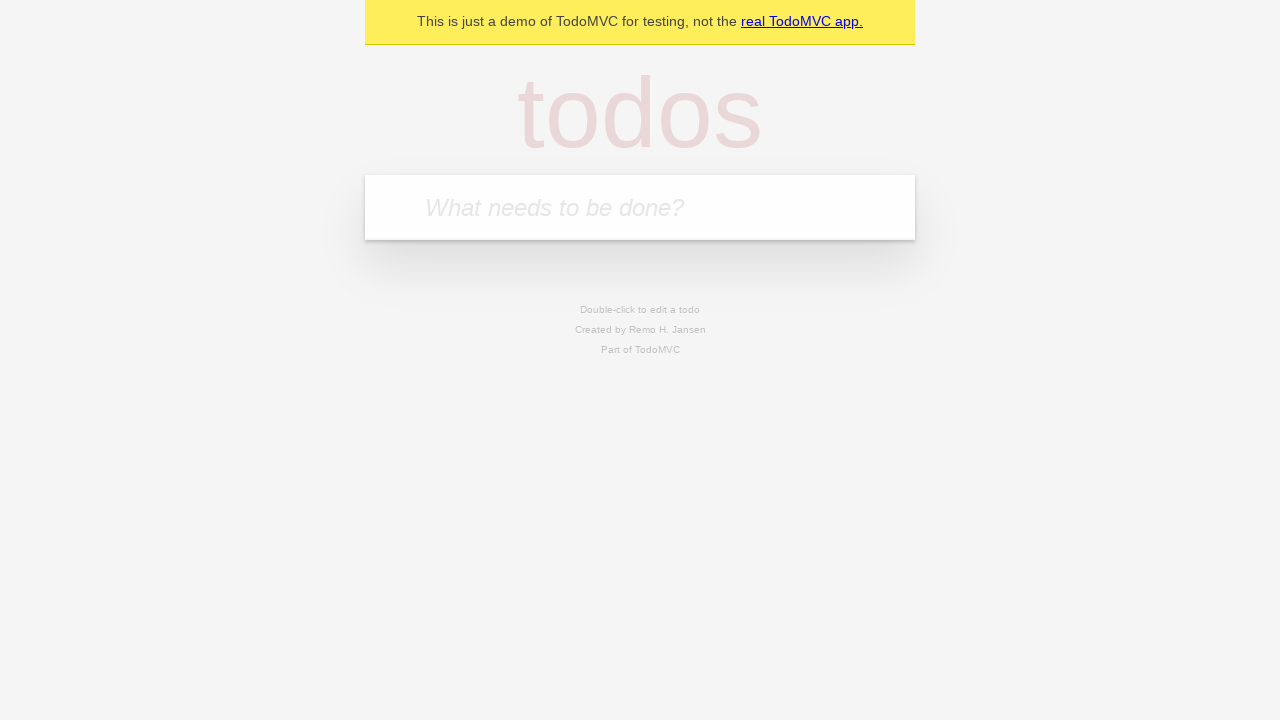

Filled todo input with 'buy some cheese' on internal:attr=[placeholder="What needs to be done?"i]
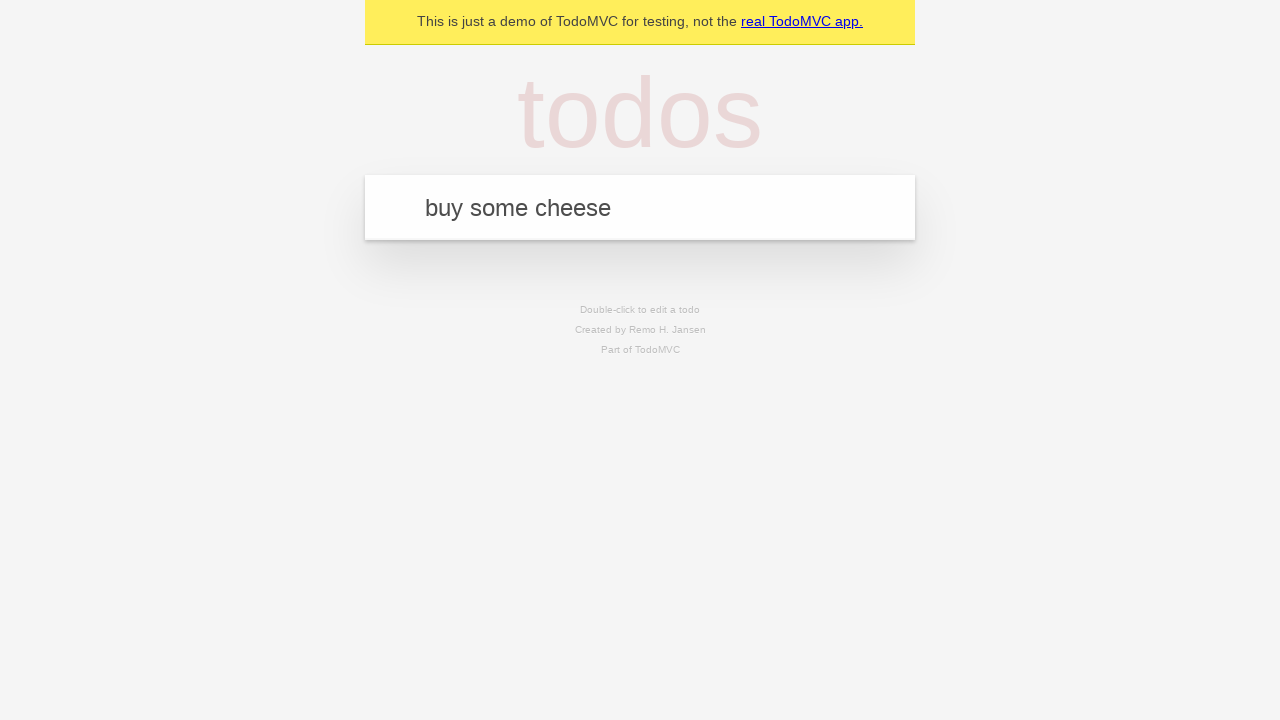

Pressed Enter to add first todo on internal:attr=[placeholder="What needs to be done?"i]
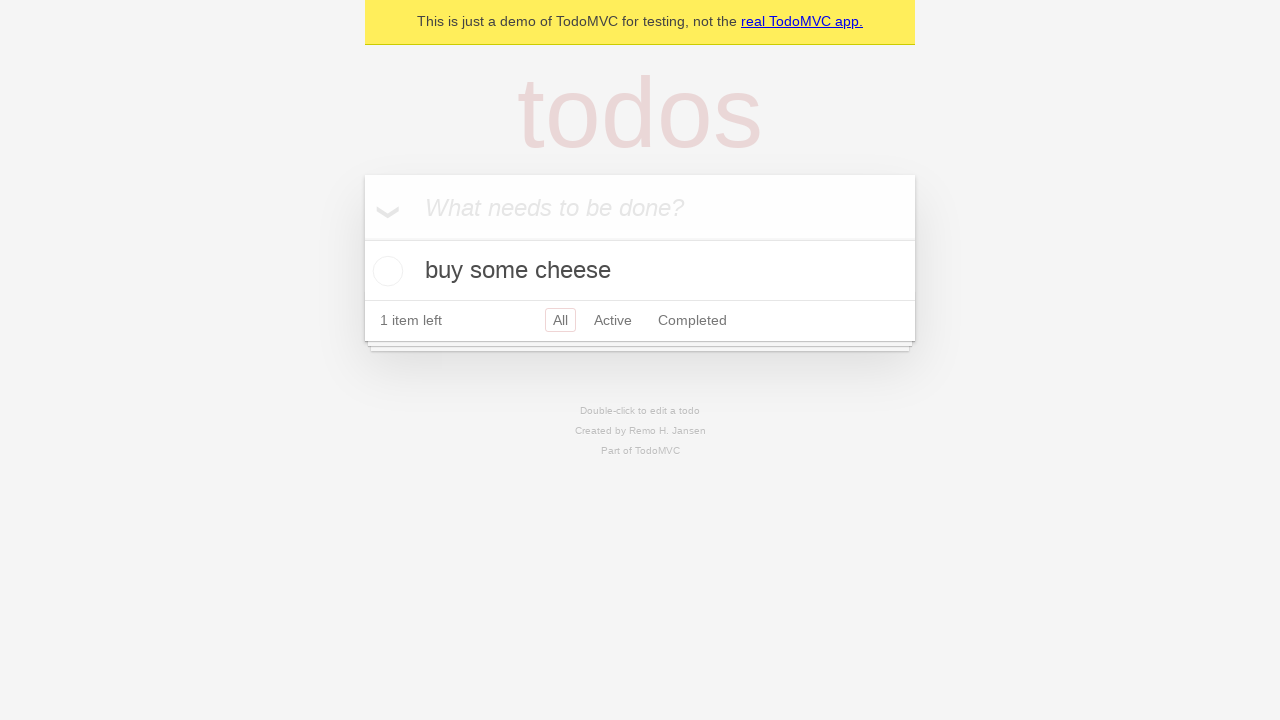

Filled todo input with 'feed the cat' on internal:attr=[placeholder="What needs to be done?"i]
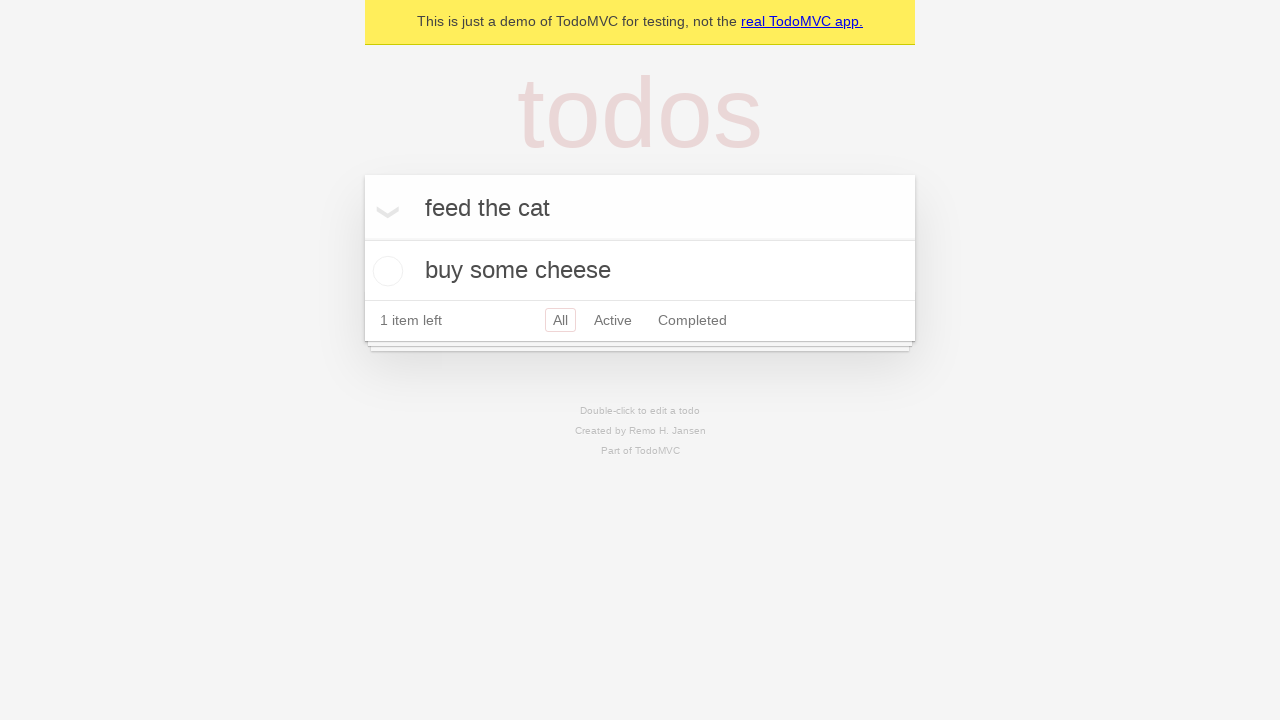

Pressed Enter to add second todo on internal:attr=[placeholder="What needs to be done?"i]
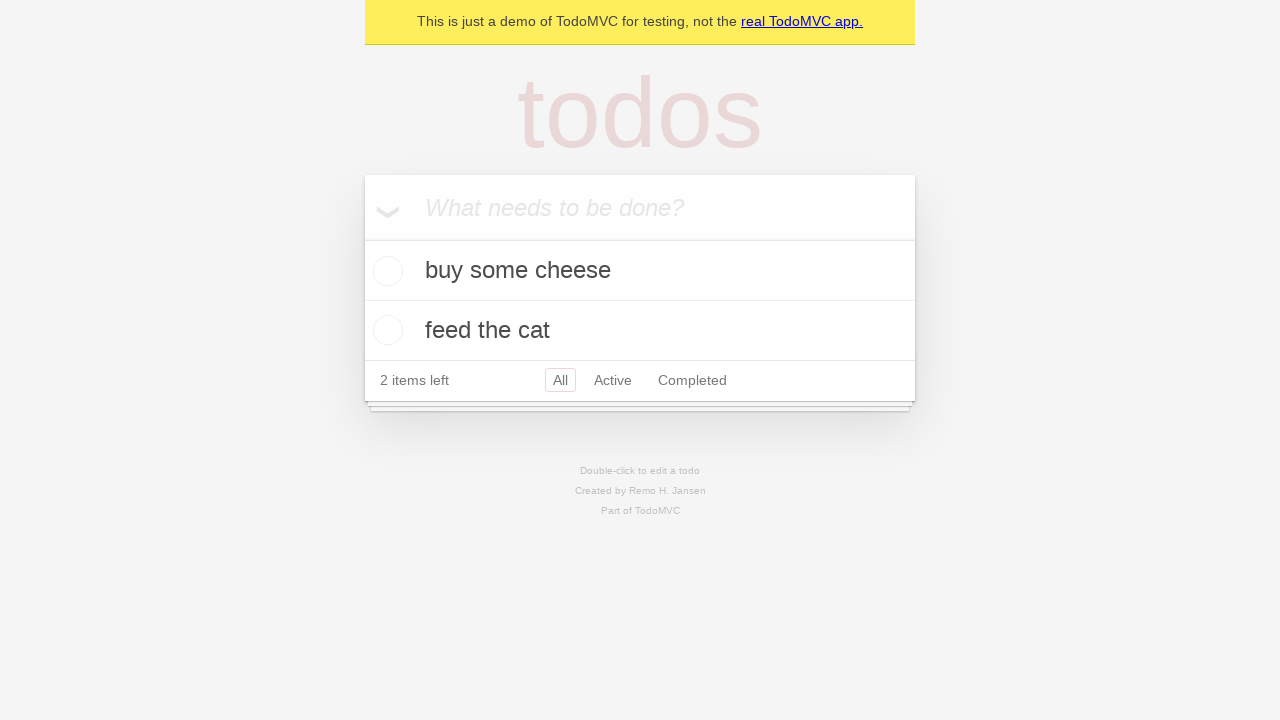

Filled todo input with 'book a doctors appointment' on internal:attr=[placeholder="What needs to be done?"i]
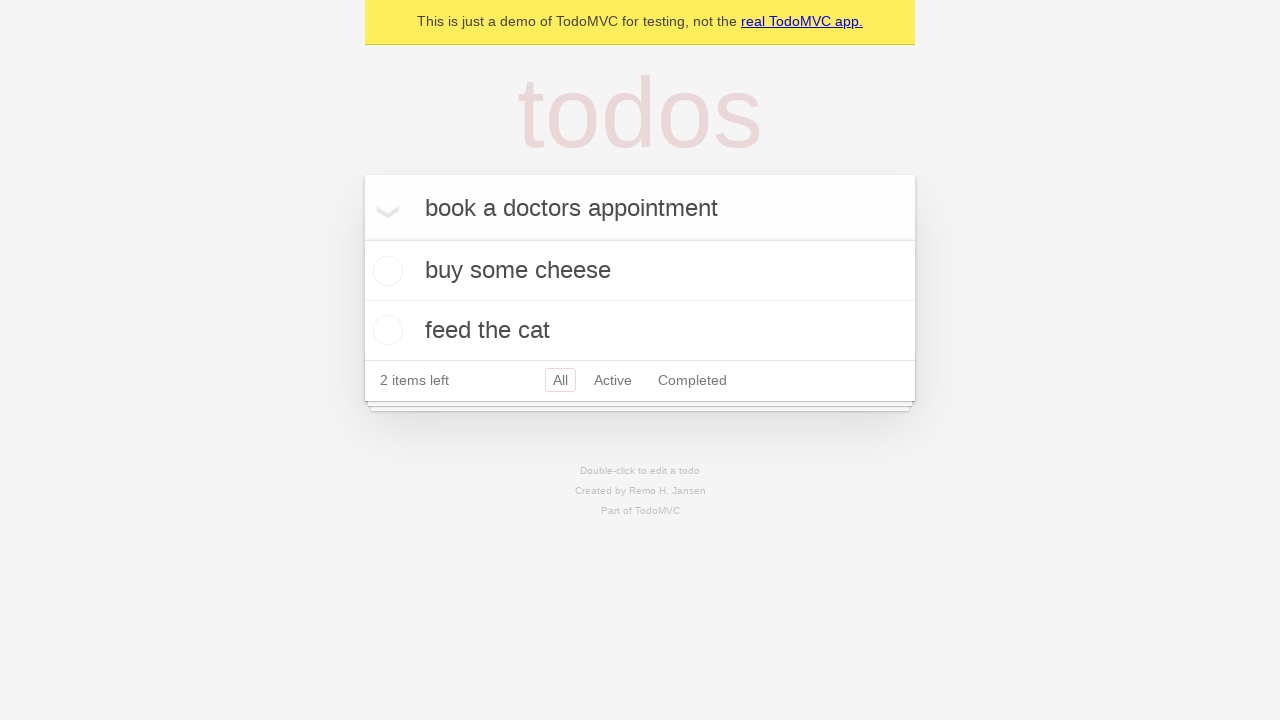

Pressed Enter to add third todo on internal:attr=[placeholder="What needs to be done?"i]
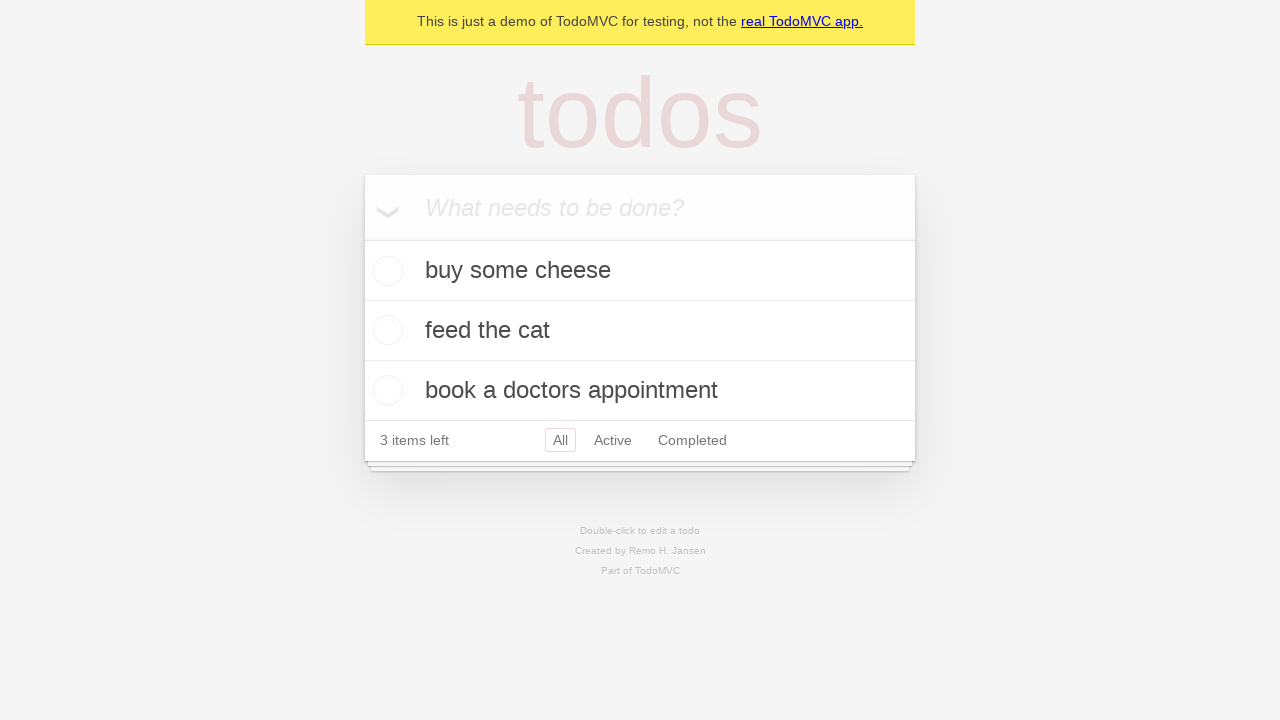

All three todos loaded and visible
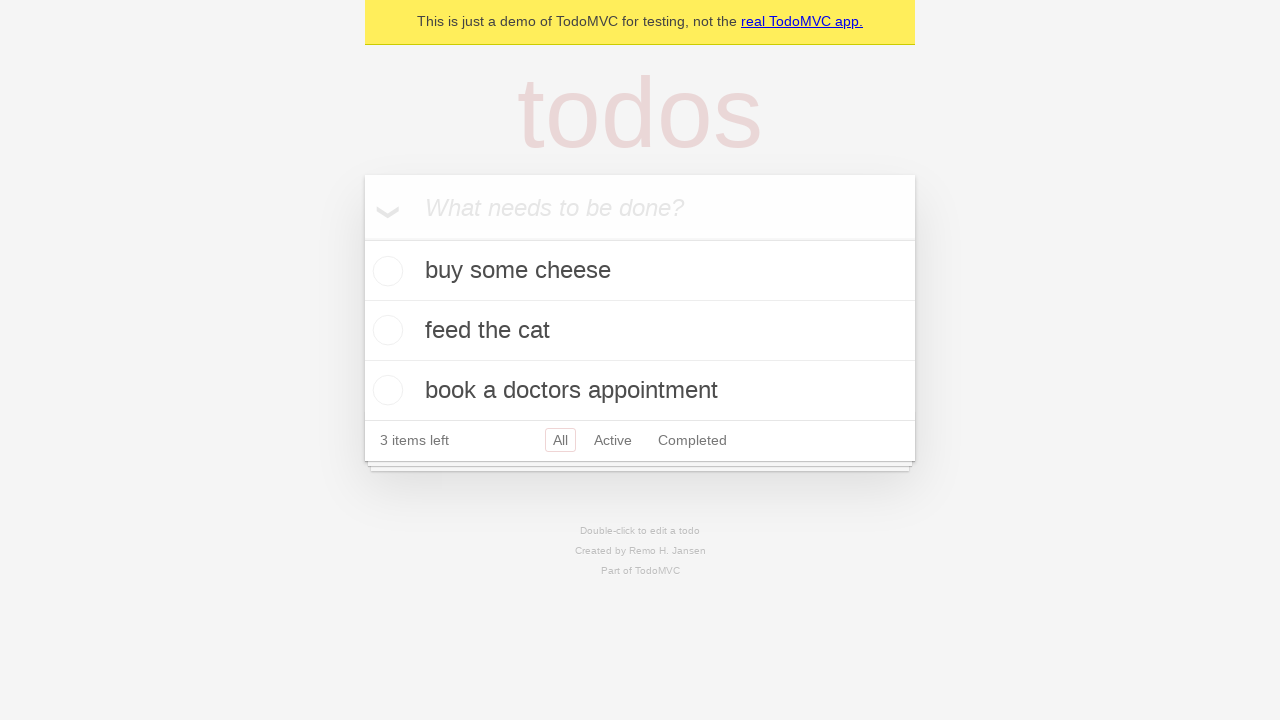

Double-clicked second todo to enter edit mode at (640, 331) on internal:testid=[data-testid="todo-item"s] >> nth=1
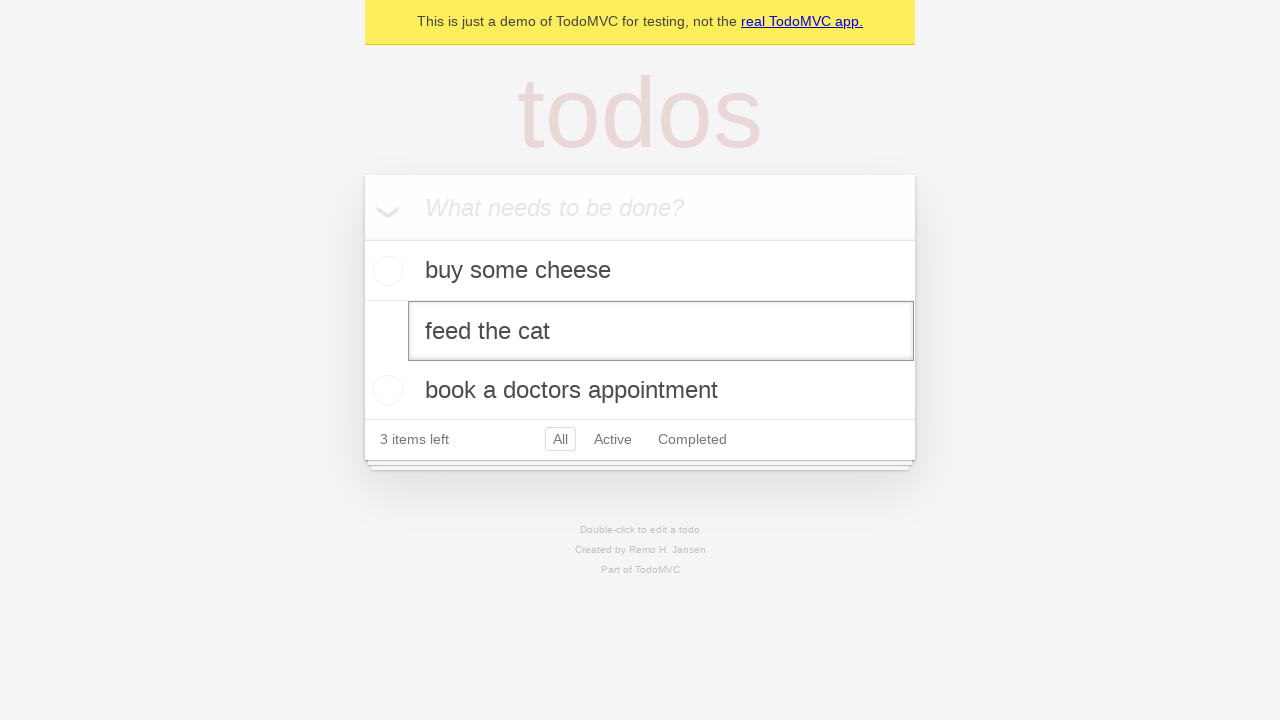

Changed todo text to 'buy some sausages' in edit field on internal:testid=[data-testid="todo-item"s] >> nth=1 >> internal:role=textbox[nam
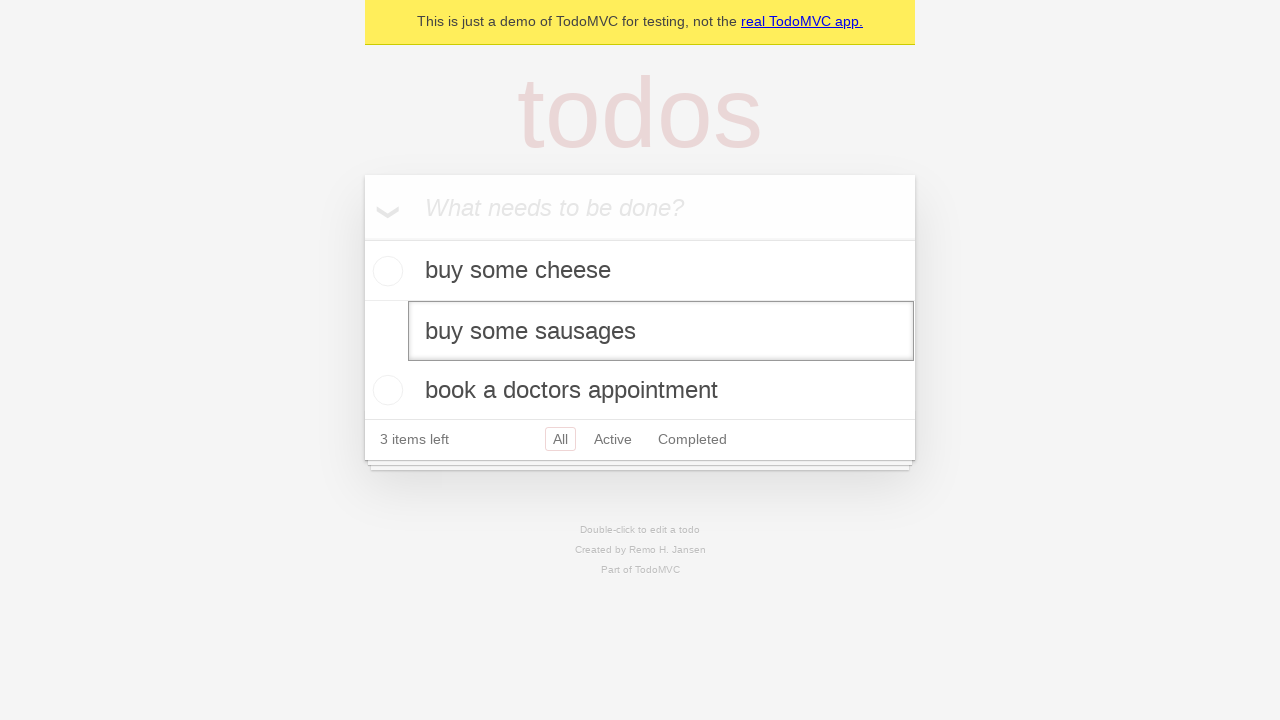

Pressed Escape to cancel the edit on internal:testid=[data-testid="todo-item"s] >> nth=1 >> internal:role=textbox[nam
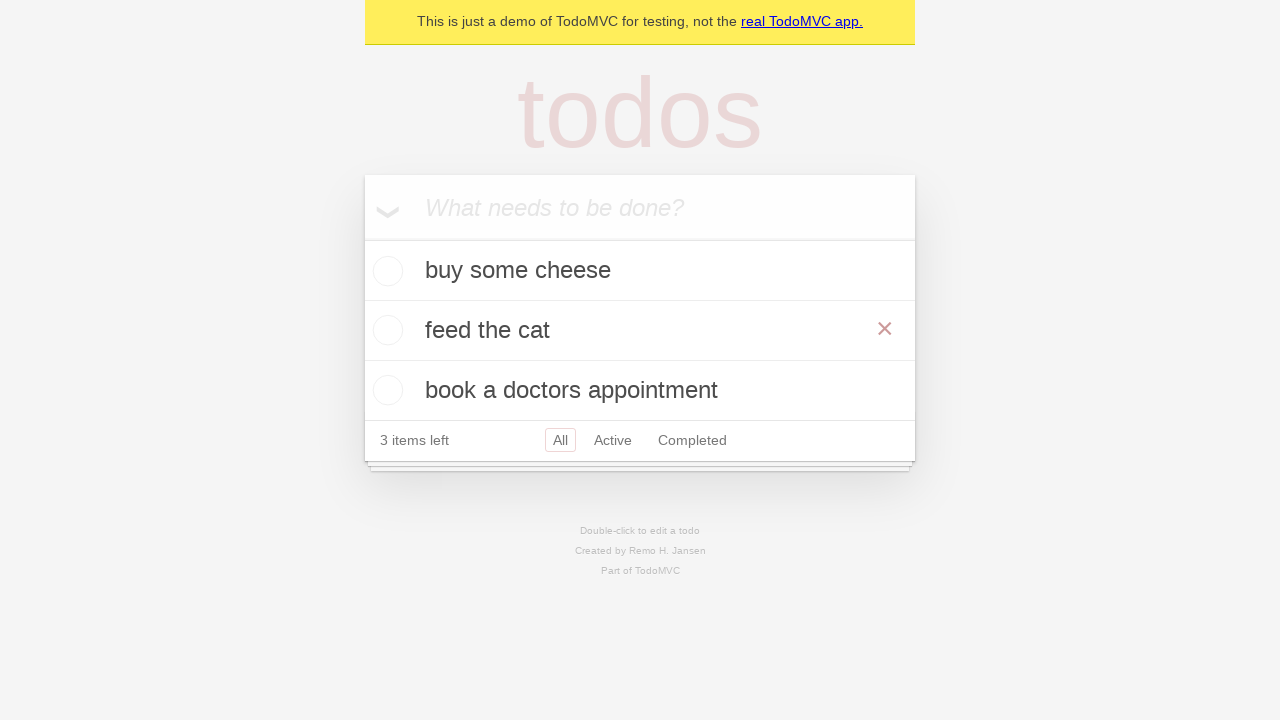

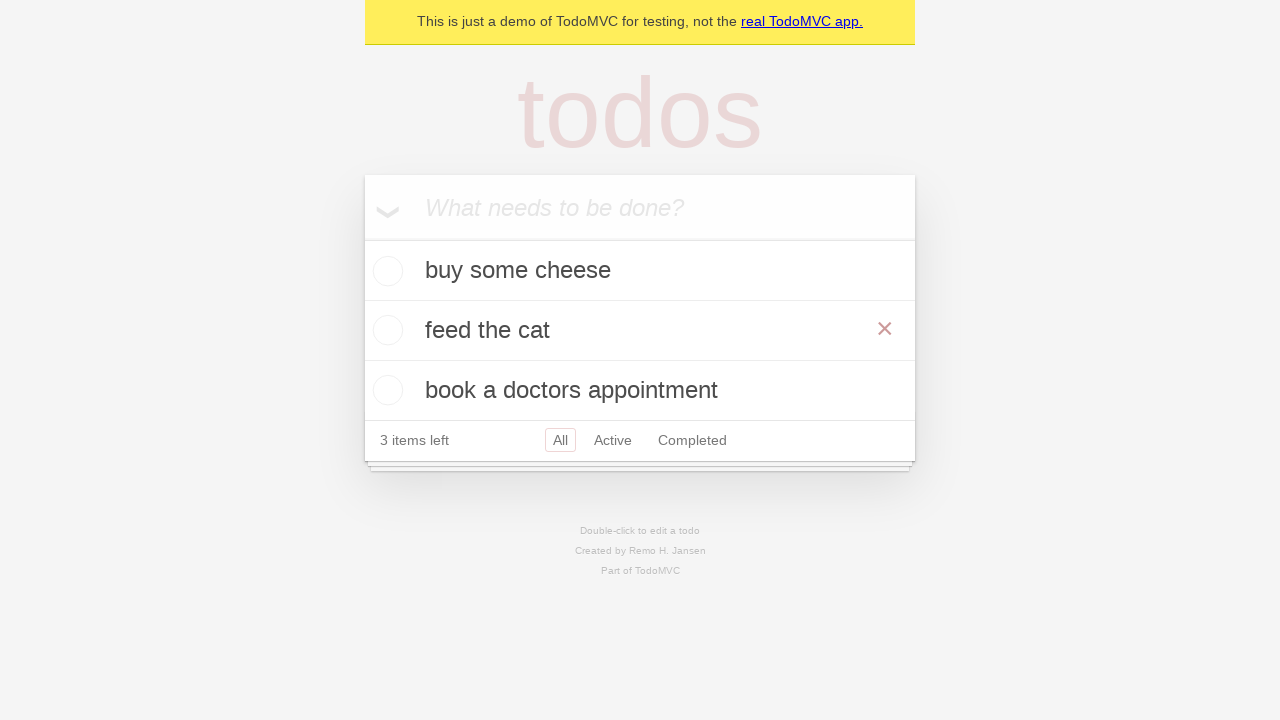